Tests keyboard actions by entering text in the first text box, selecting it, copying it to clipboard using Ctrl+C, and pasting it into the second text box using Ctrl+V to verify clipboard operations work correctly.

Starting URL: https://text-compare.com/

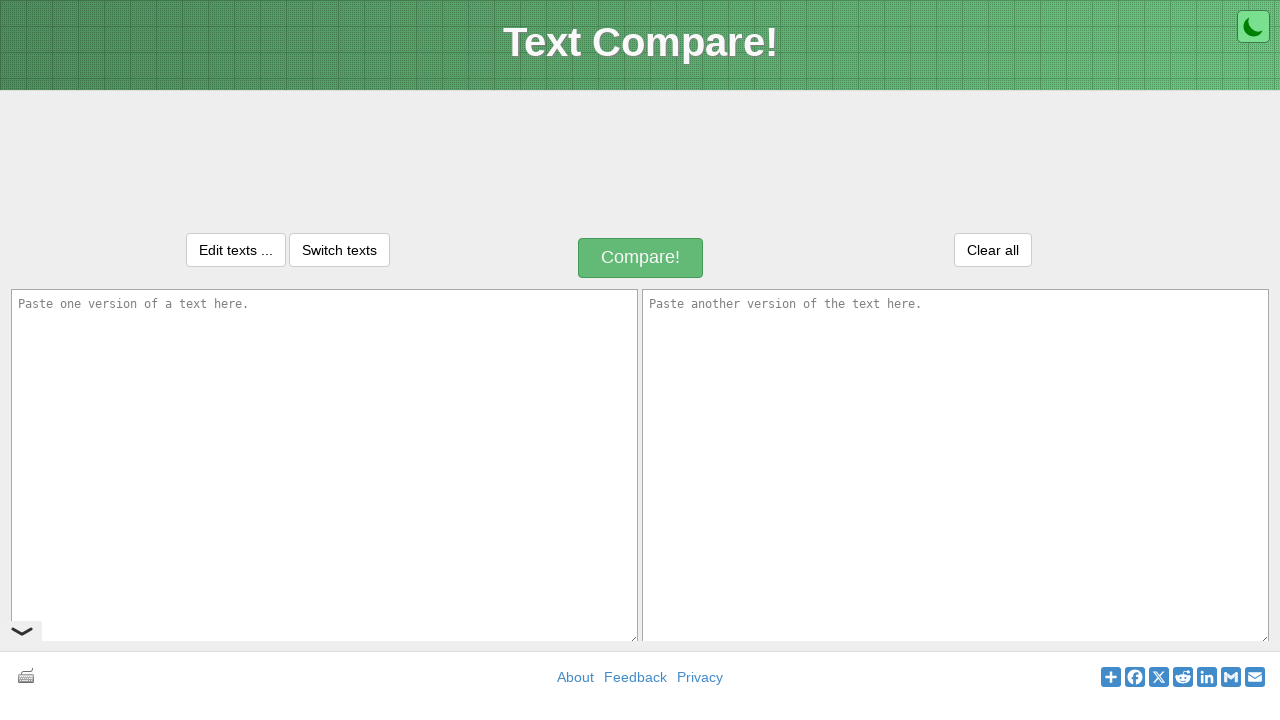

First text box selector loaded
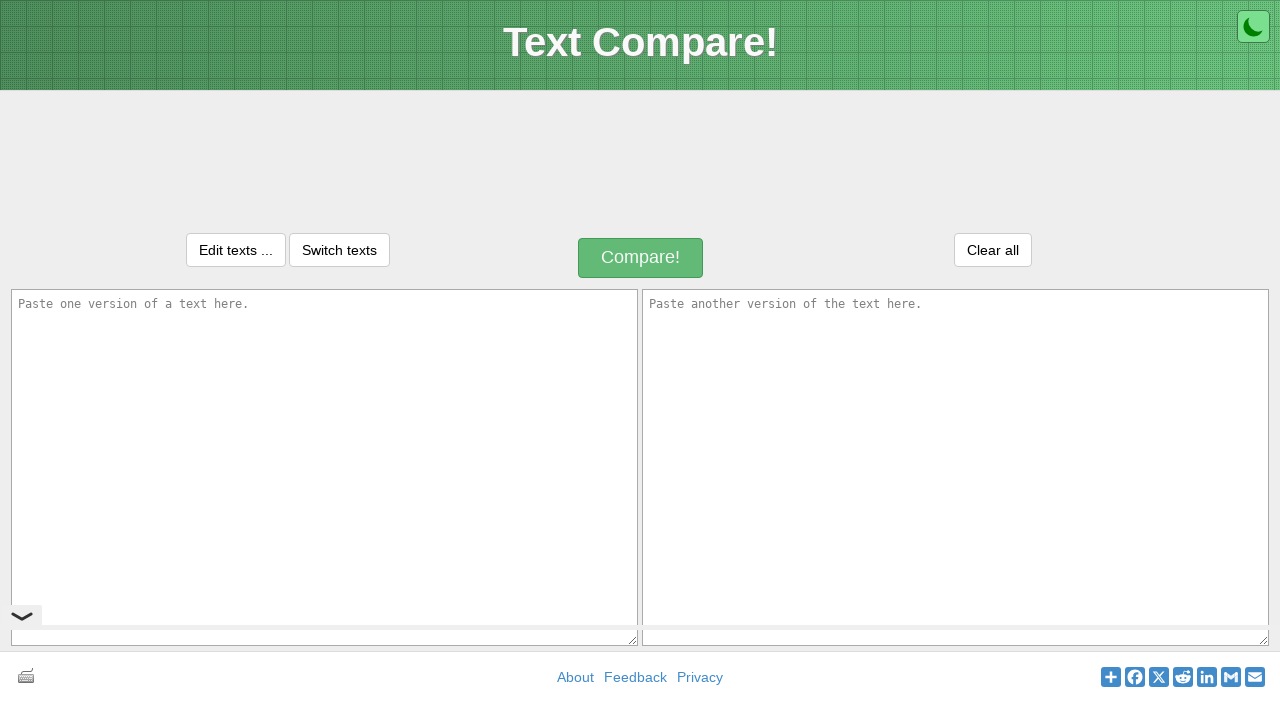

Filled first text box with 'Welcome to Selenium' on #inputText1
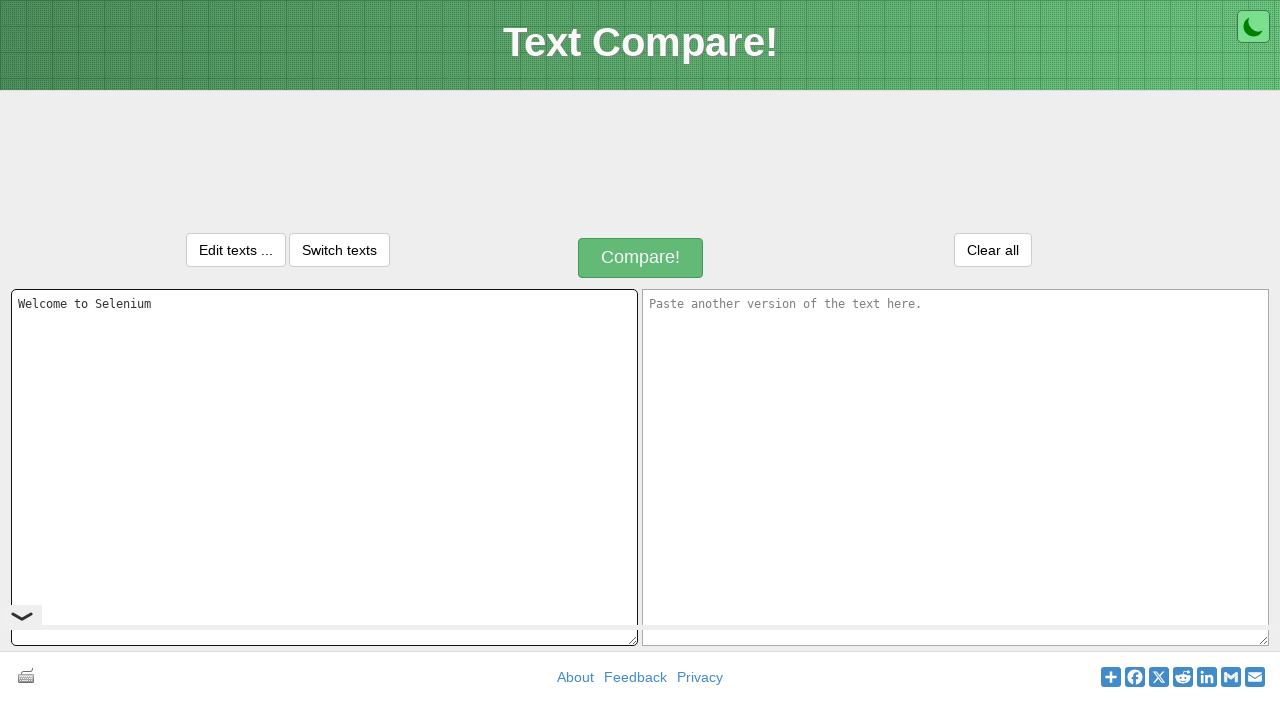

Clicked on first text box to focus it at (324, 467) on #inputText1
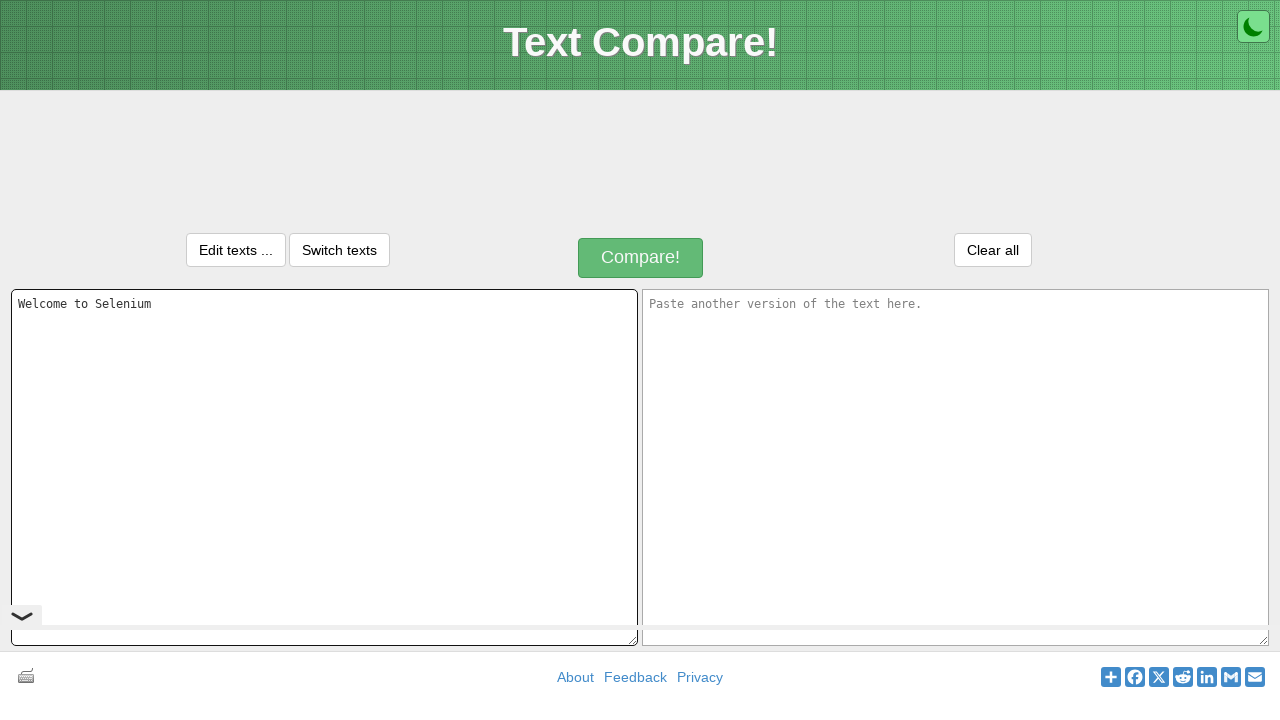

Selected all text in first text box using Ctrl+A
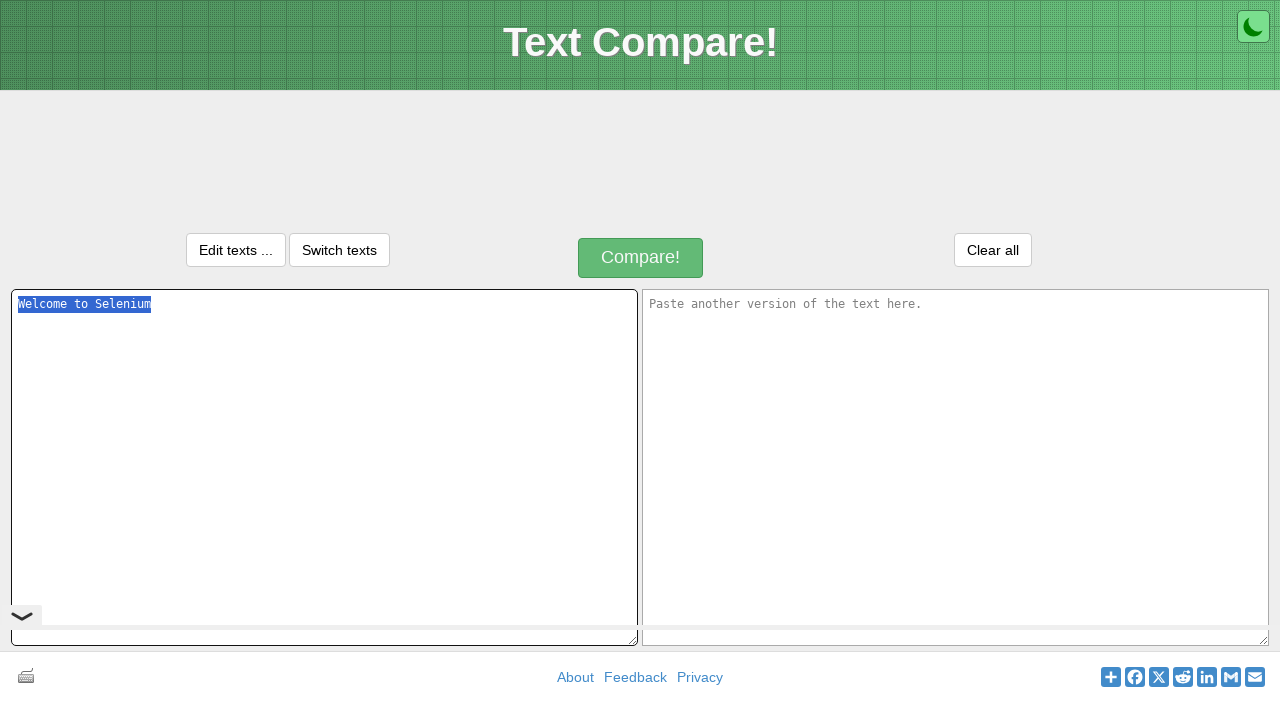

Copied text from first text box using Ctrl+C
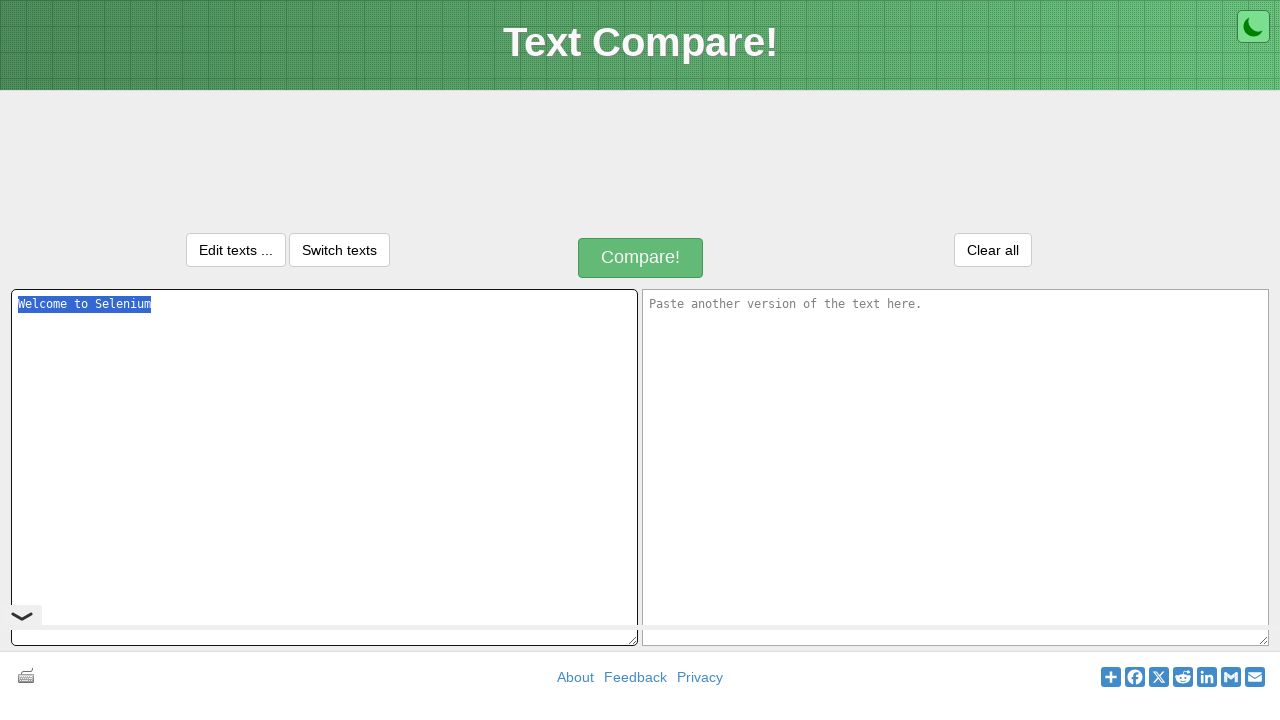

Clicked on second text box to focus it at (956, 467) on #inputText2
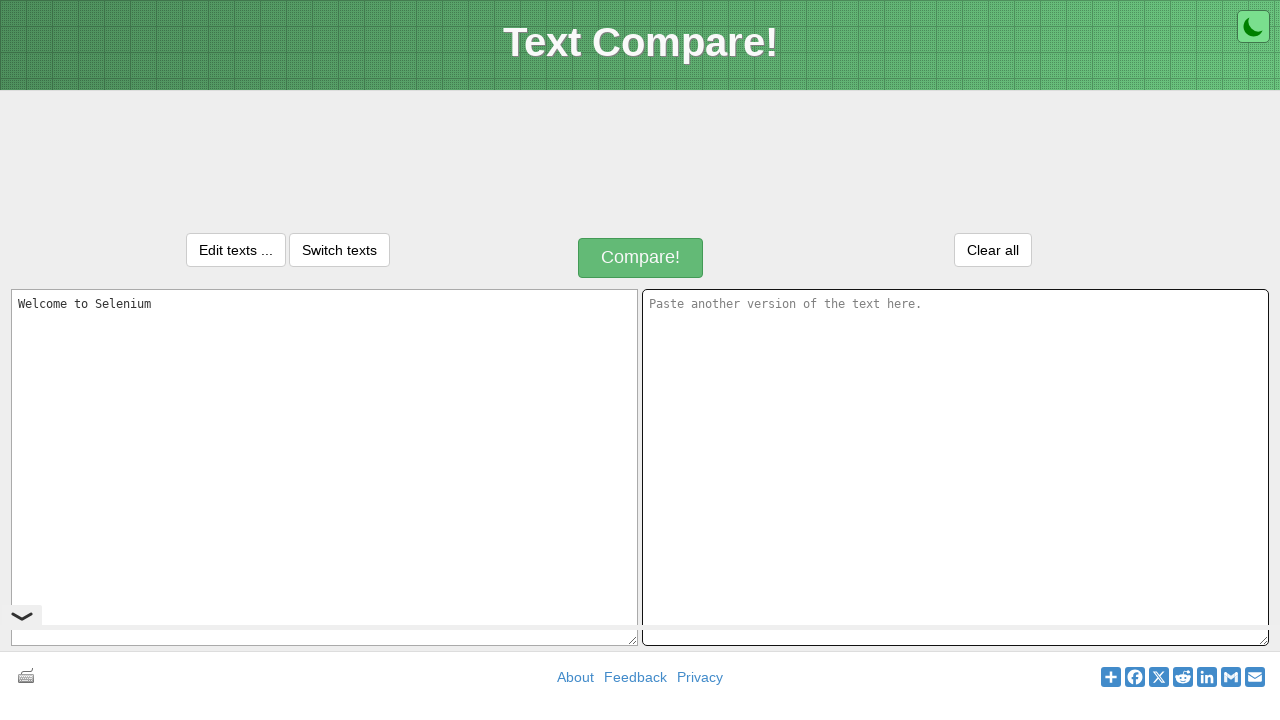

Pasted text into second text box using Ctrl+V
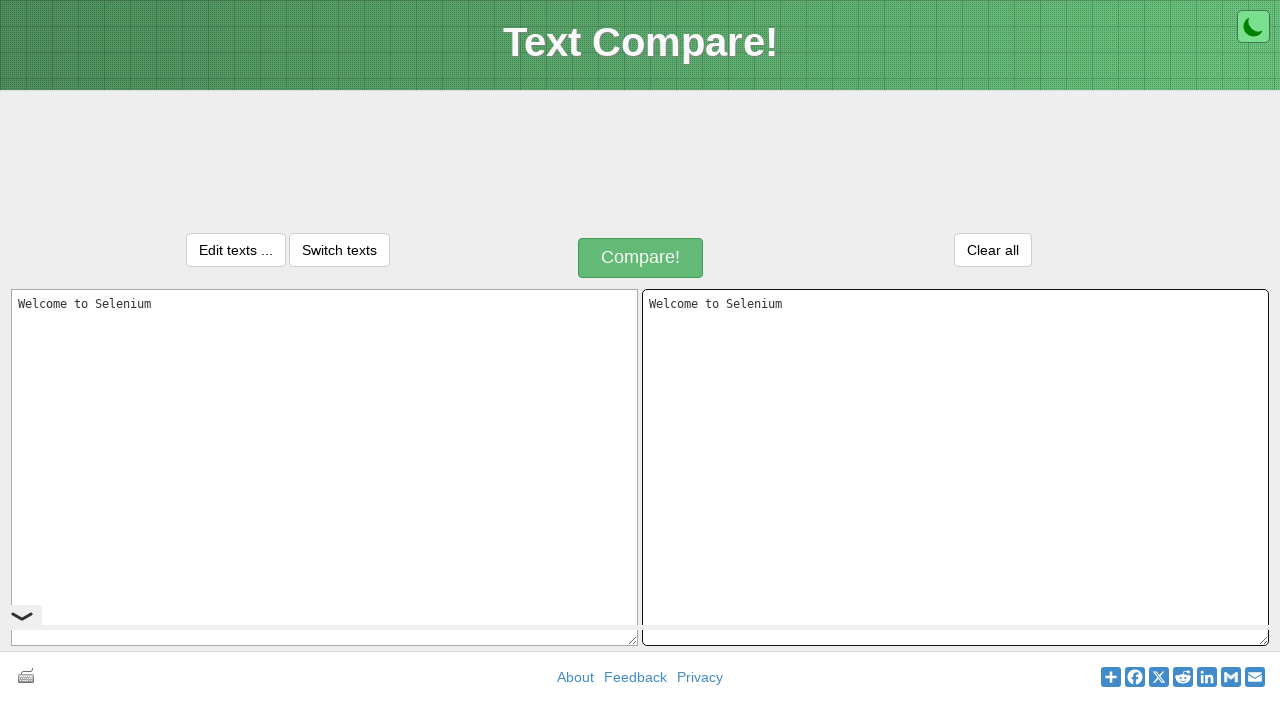

Waited 500ms for paste operation to complete
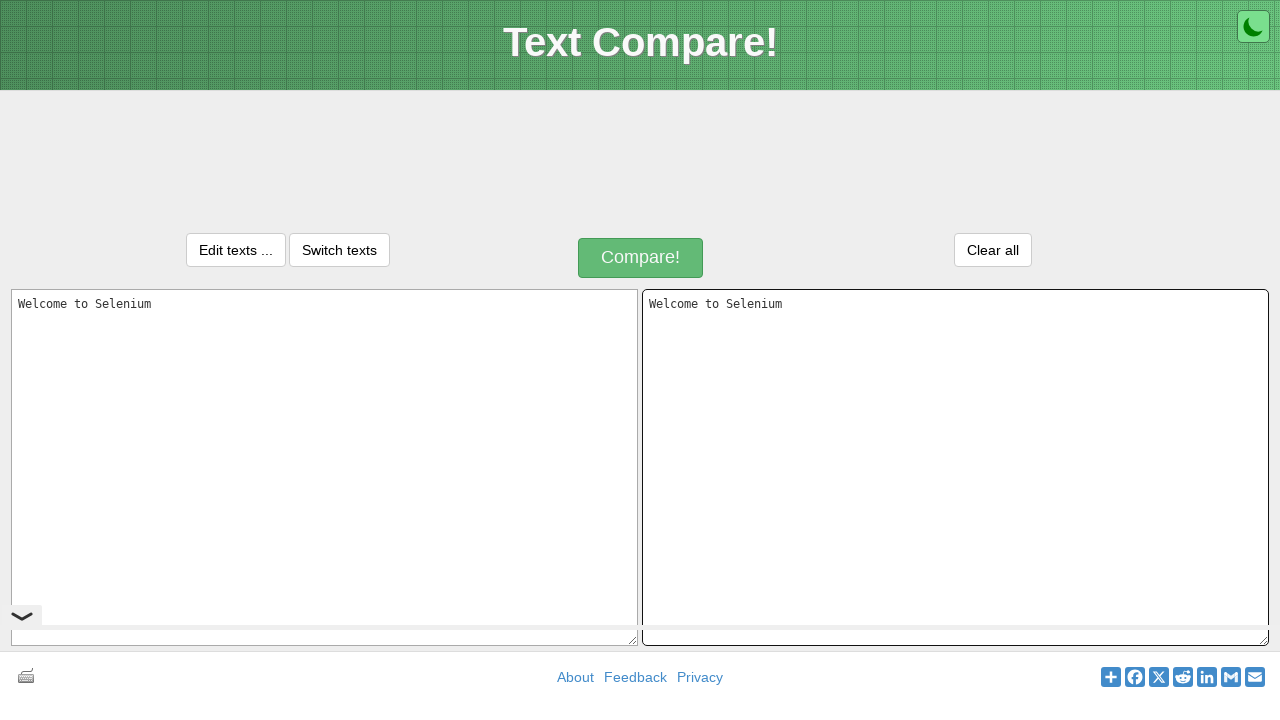

Retrieved text value from first text box
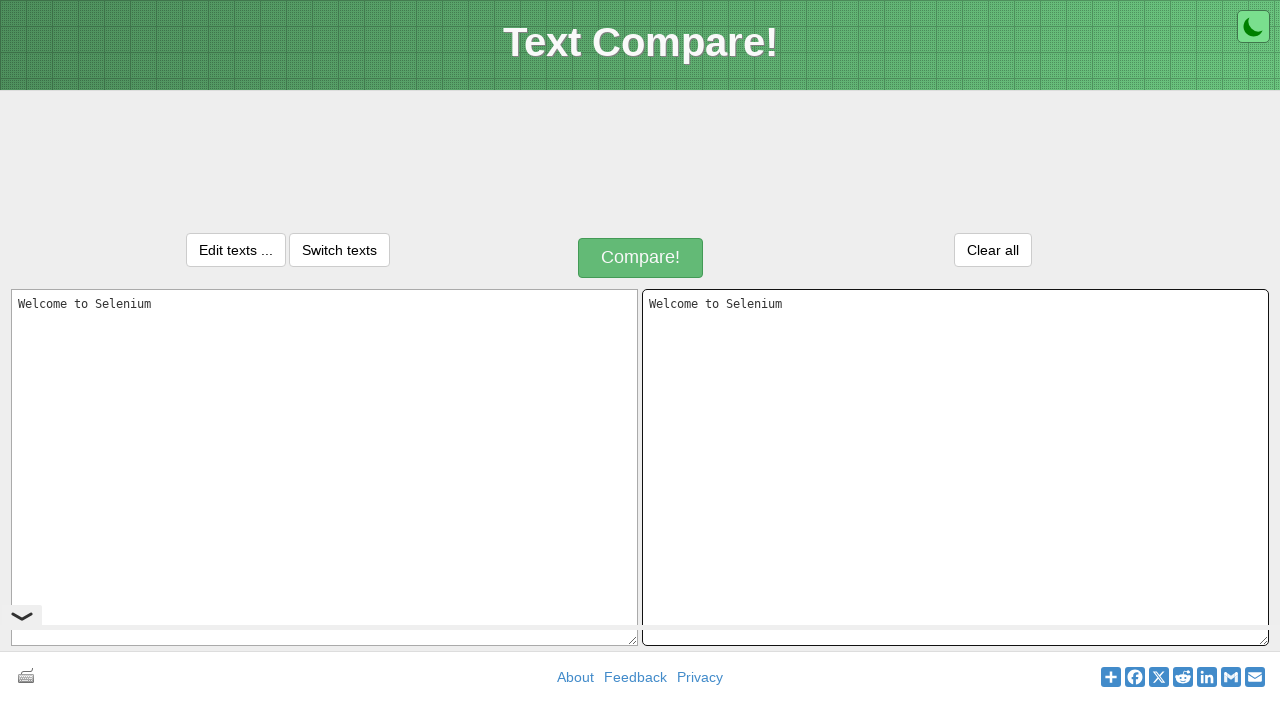

Retrieved text value from second text box
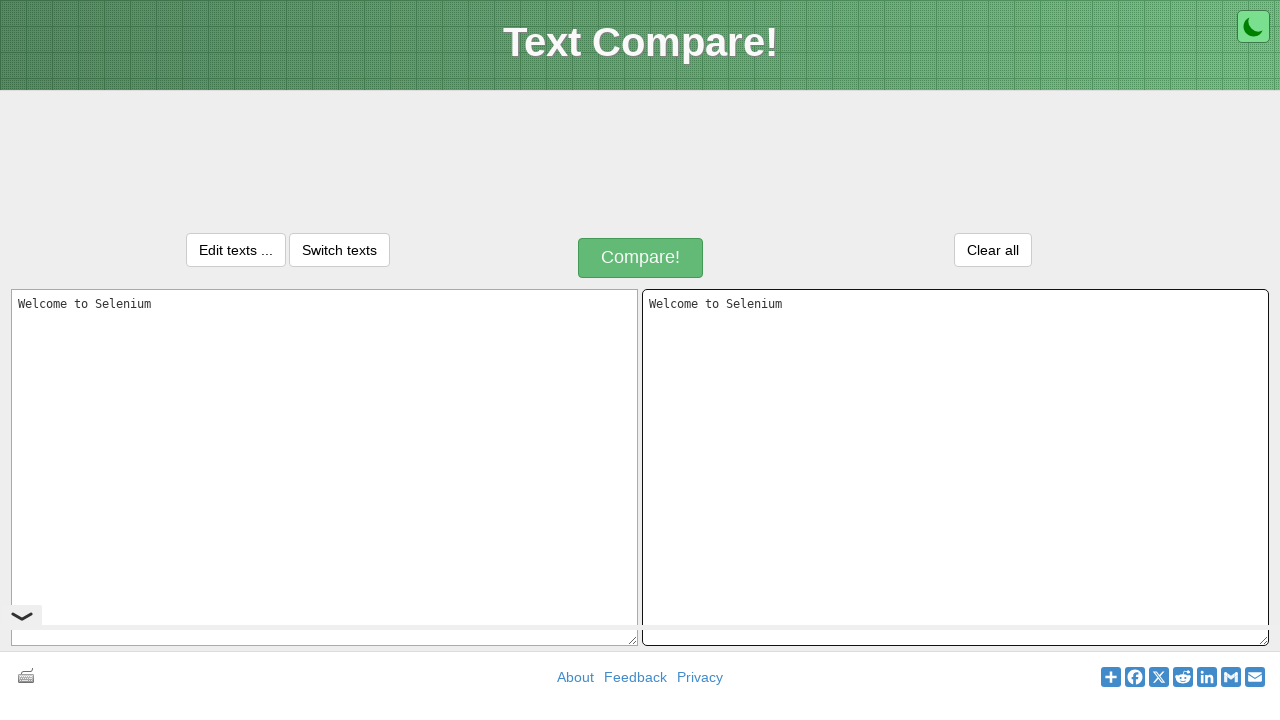

Verification passed: Text successfully copied from first box to second box
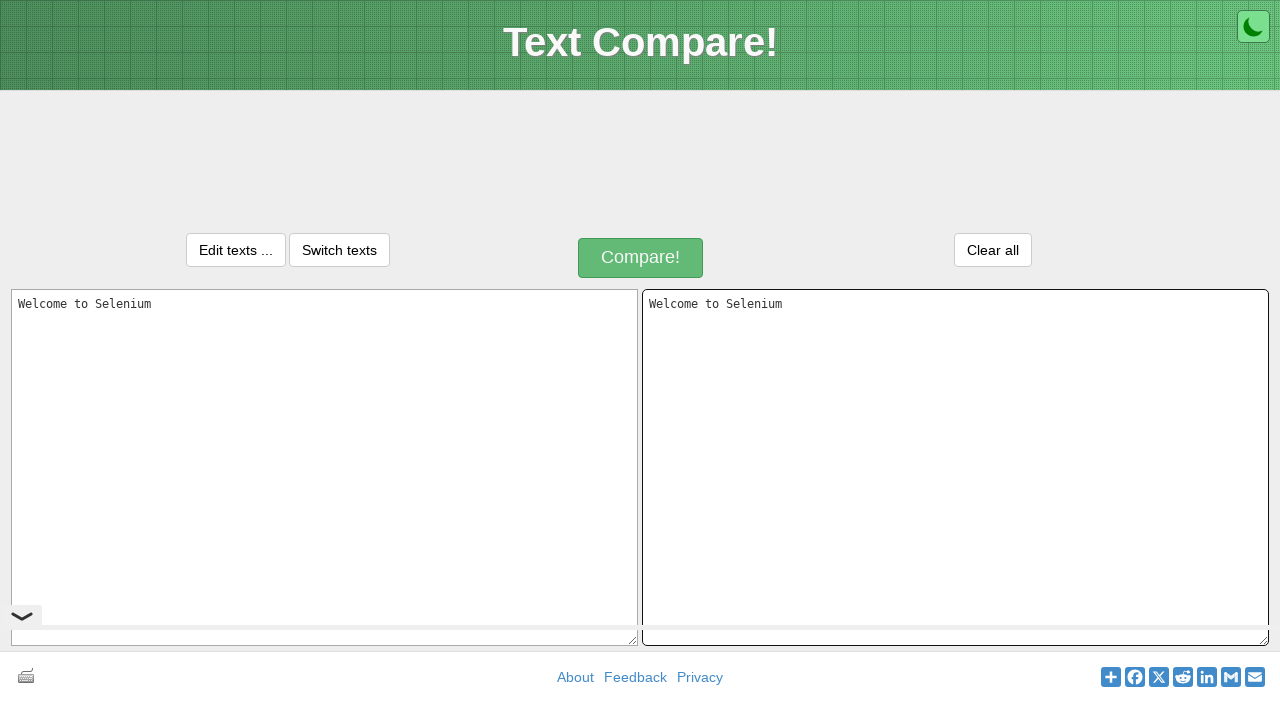

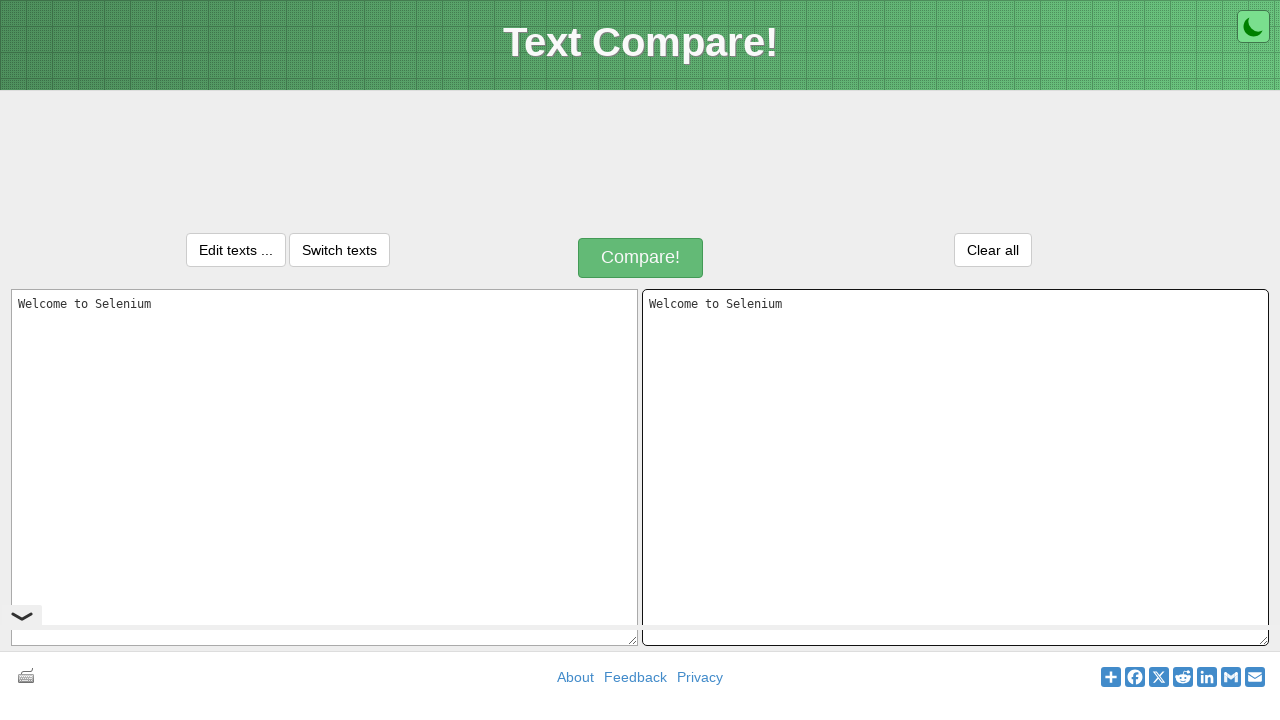